Tests the text box form on demoqa.com by filling in full name, email, current address, and permanent address fields, then submitting the form.

Starting URL: https://demoqa.com/text-box

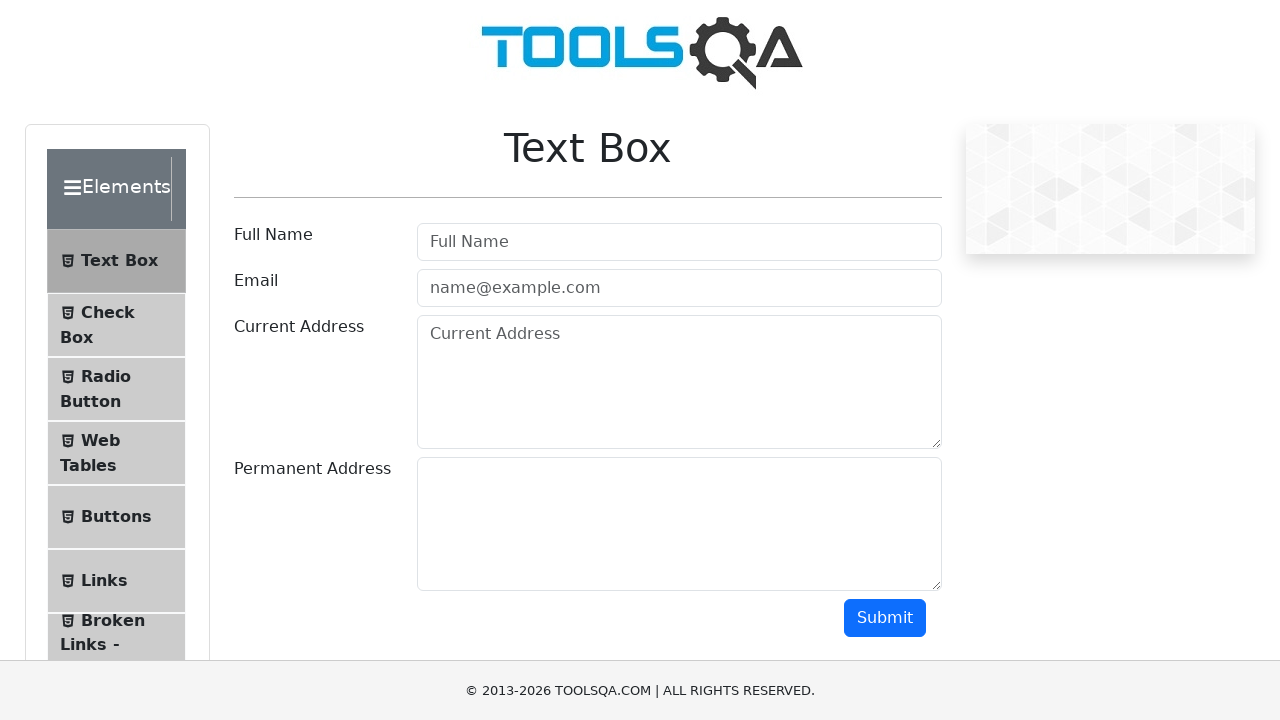

Filled Full Name field with 'Marcus Rivera' on input[placeholder='Full Name']
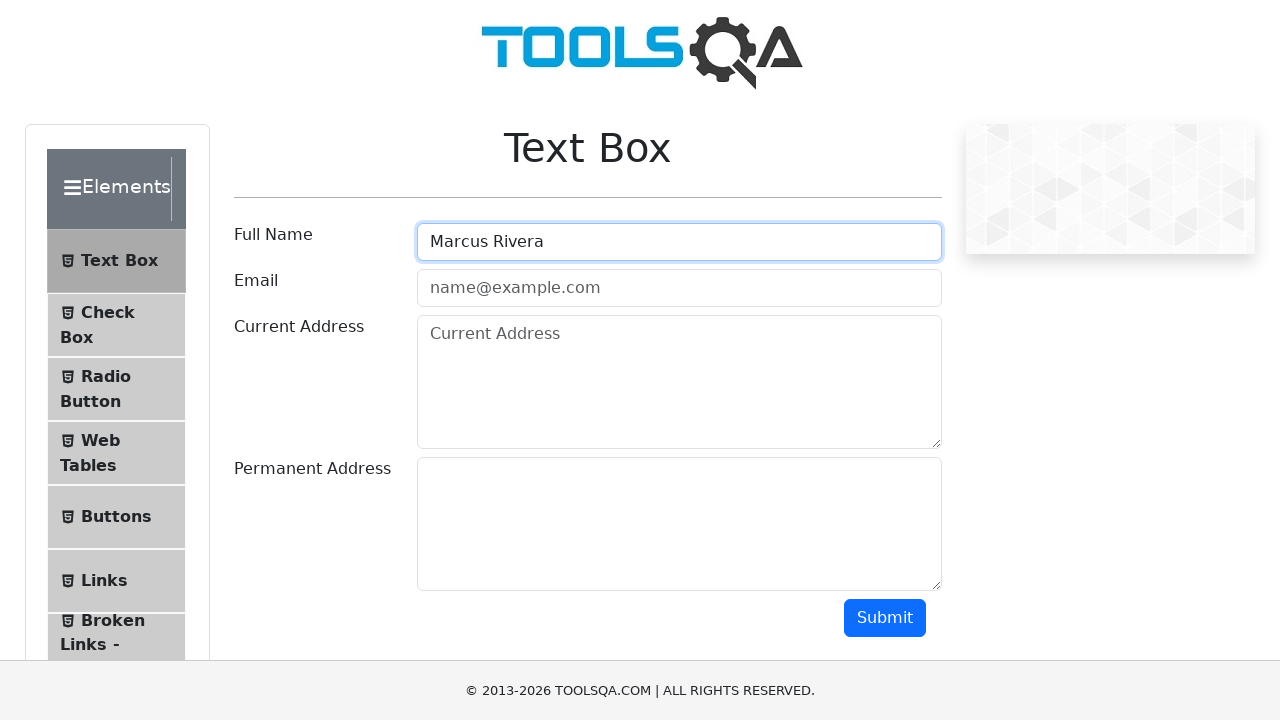

Filled Email field with 'marcus.rivera@testmail.com' on input[placeholder='name@example.com']
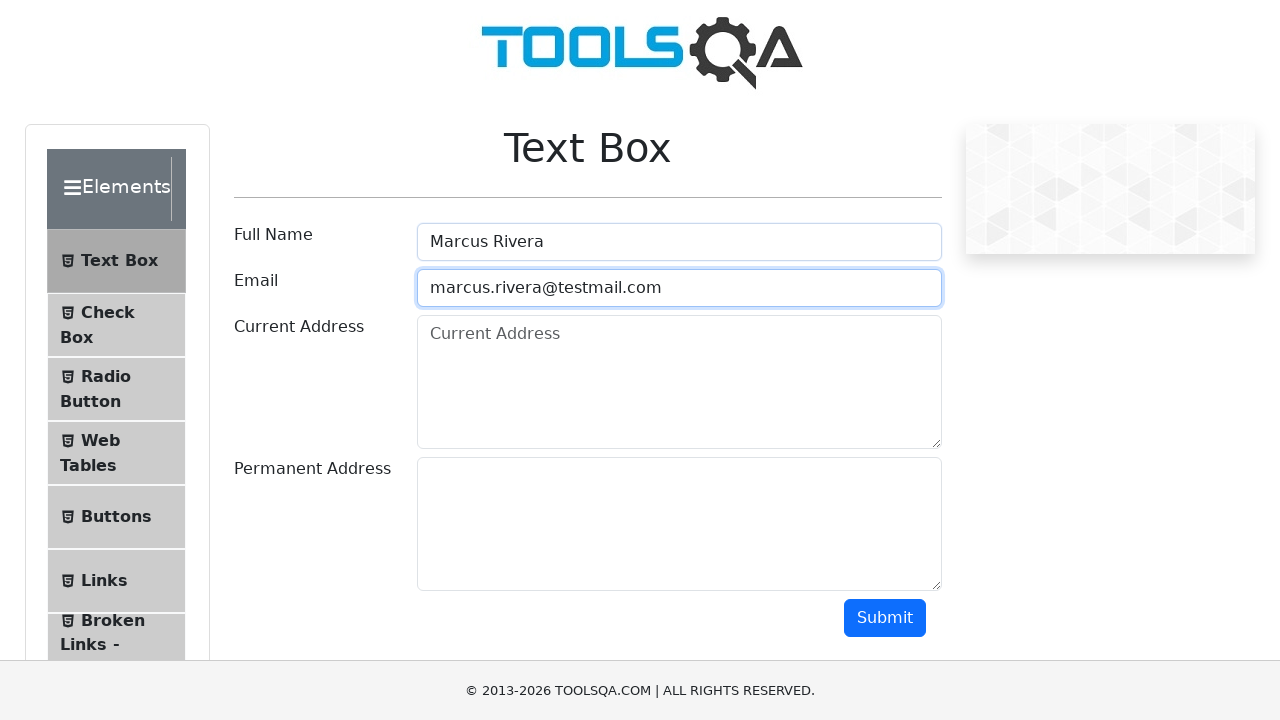

Filled Current Address field with 'Vancouver, British Columbia' on textarea[id^='currentAddress']
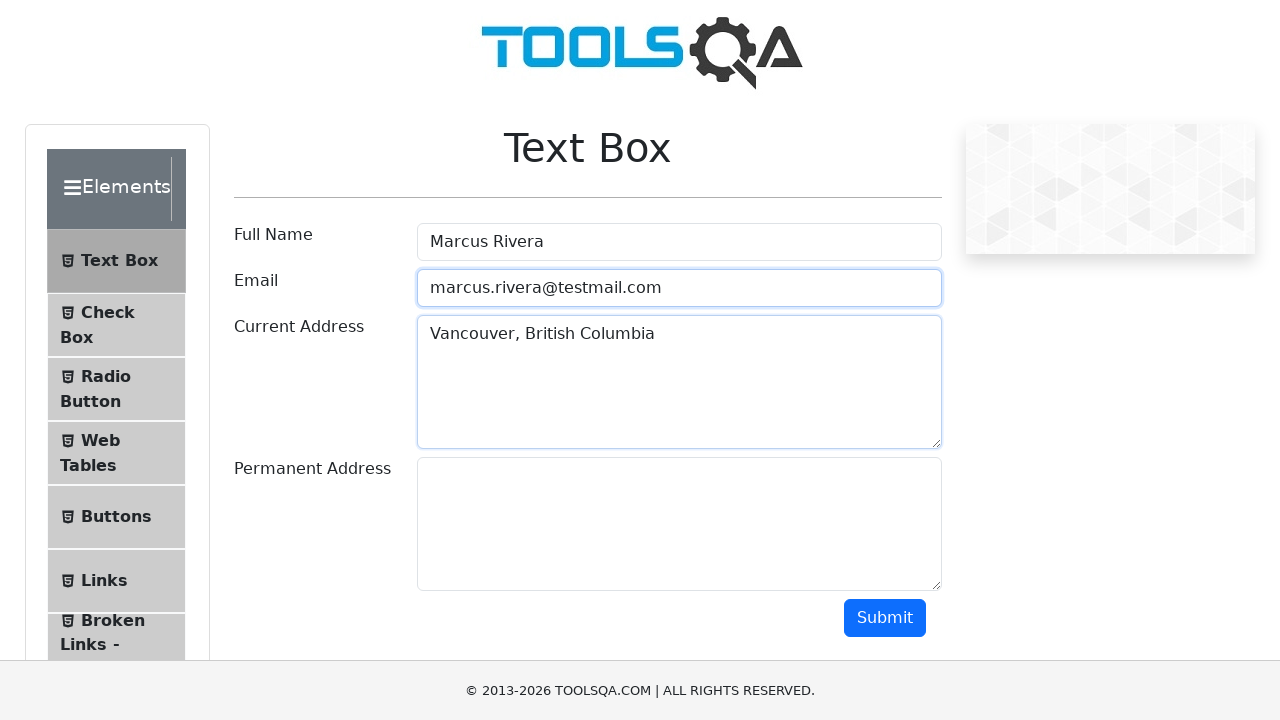

Filled Permanent Address field with 'Calgary, Alberta' on textarea[id^='permanentAddress']
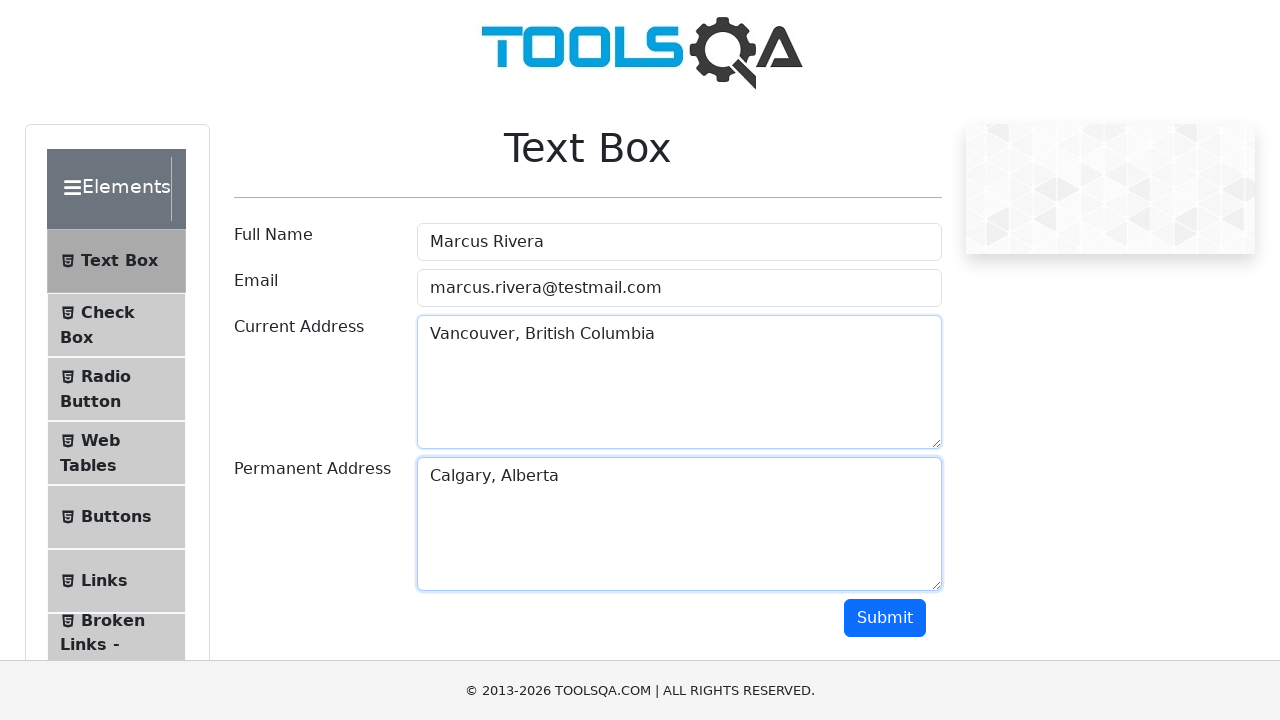

Clicked Submit button to submit the form at (885, 618) on button#submit
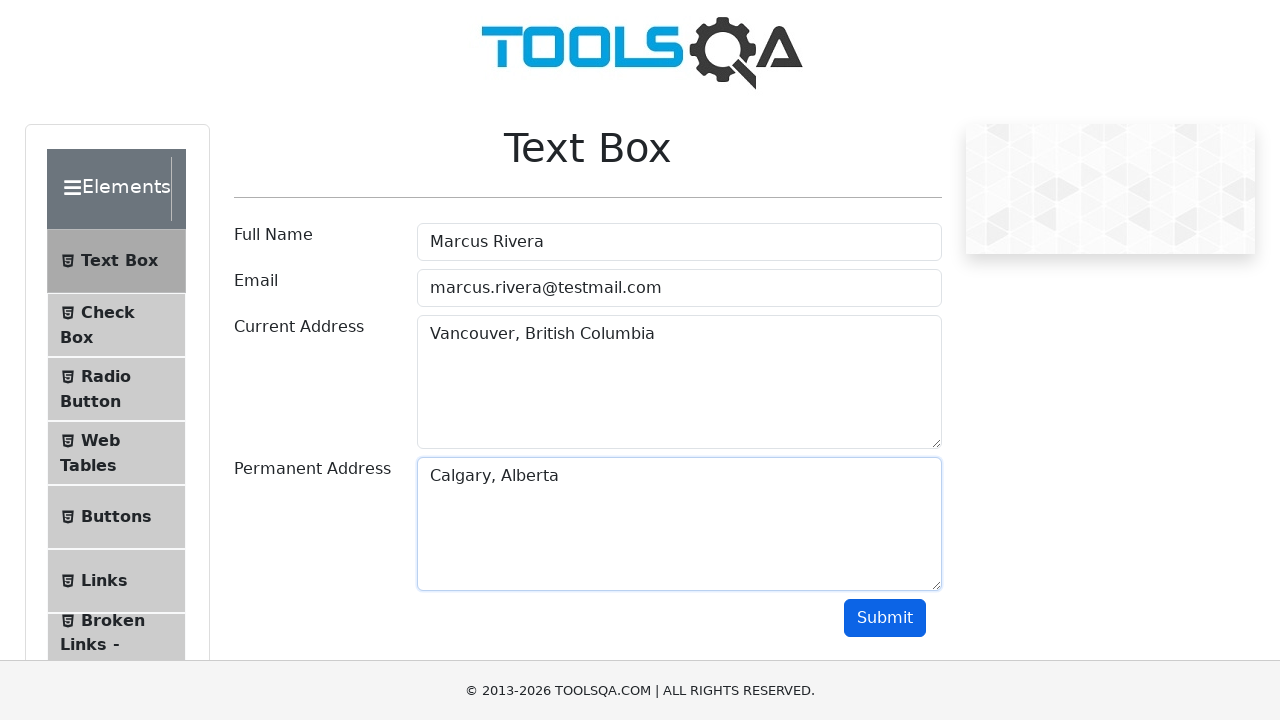

Form submission completed and output section appeared
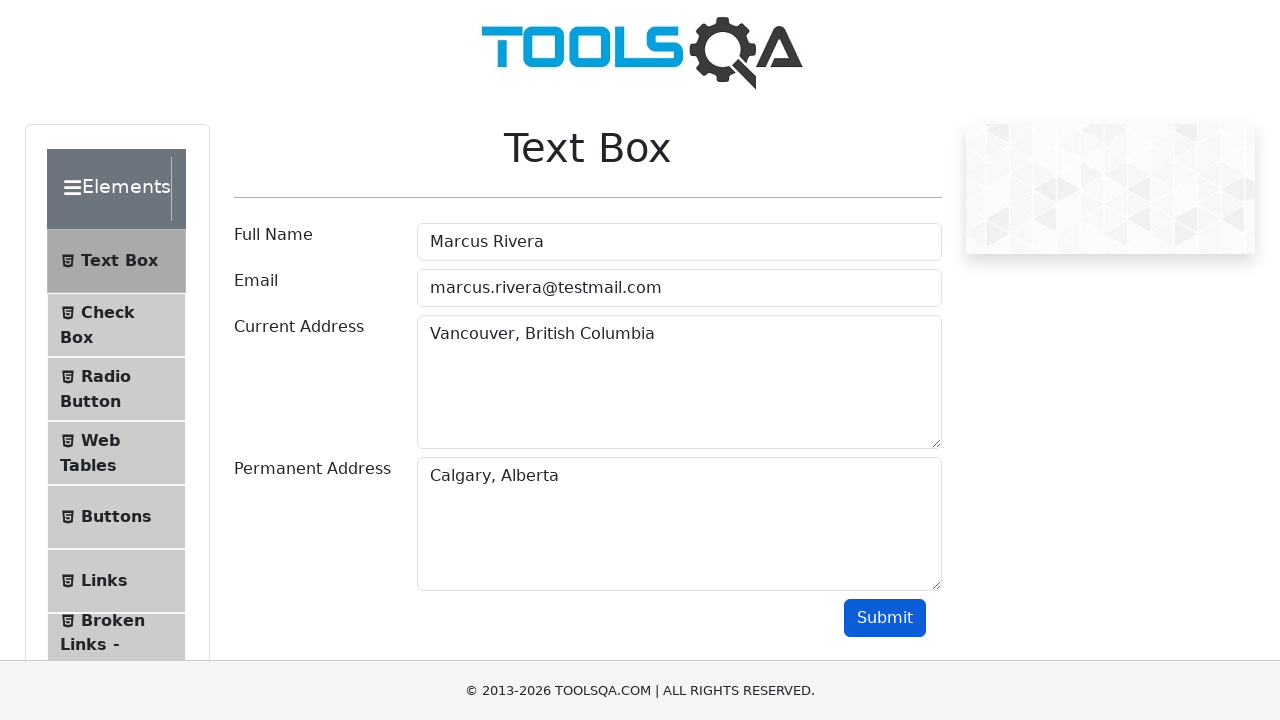

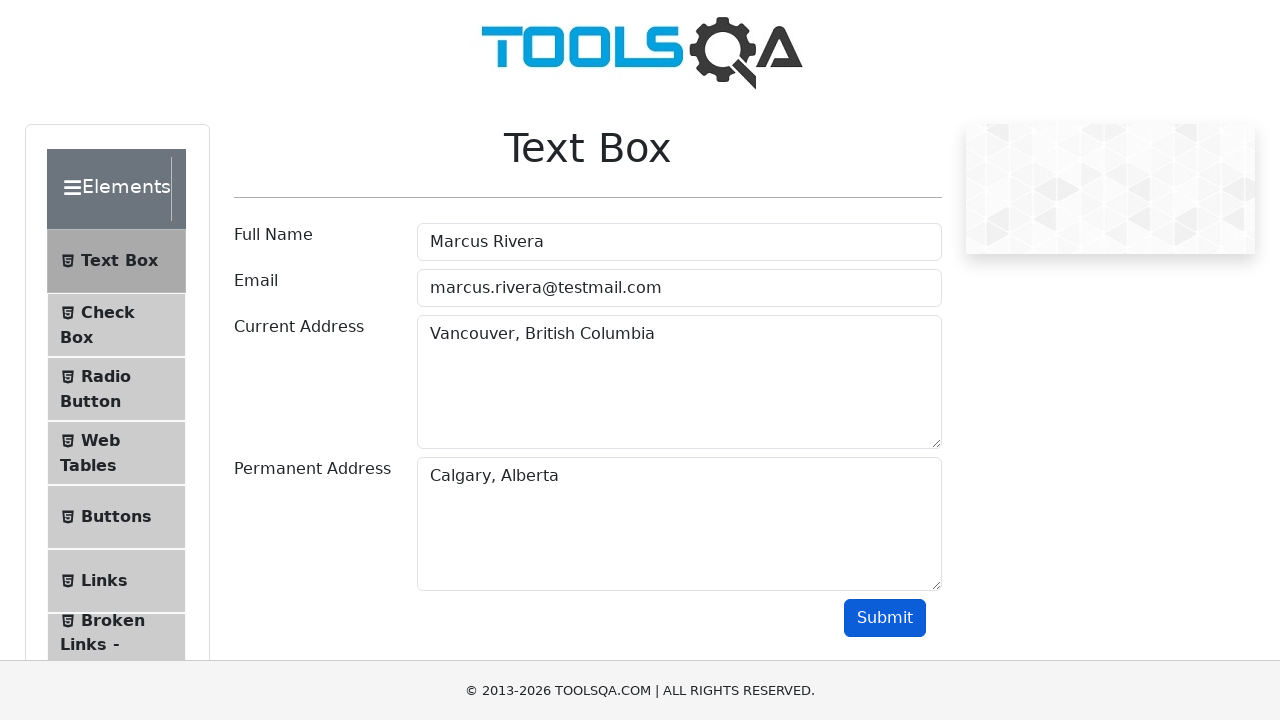